Verifies UI elements on a login page including the "Remember me" label text and "Forgot your password?" link text and href attribute

Starting URL: https://login1.nextbasecrm.com/

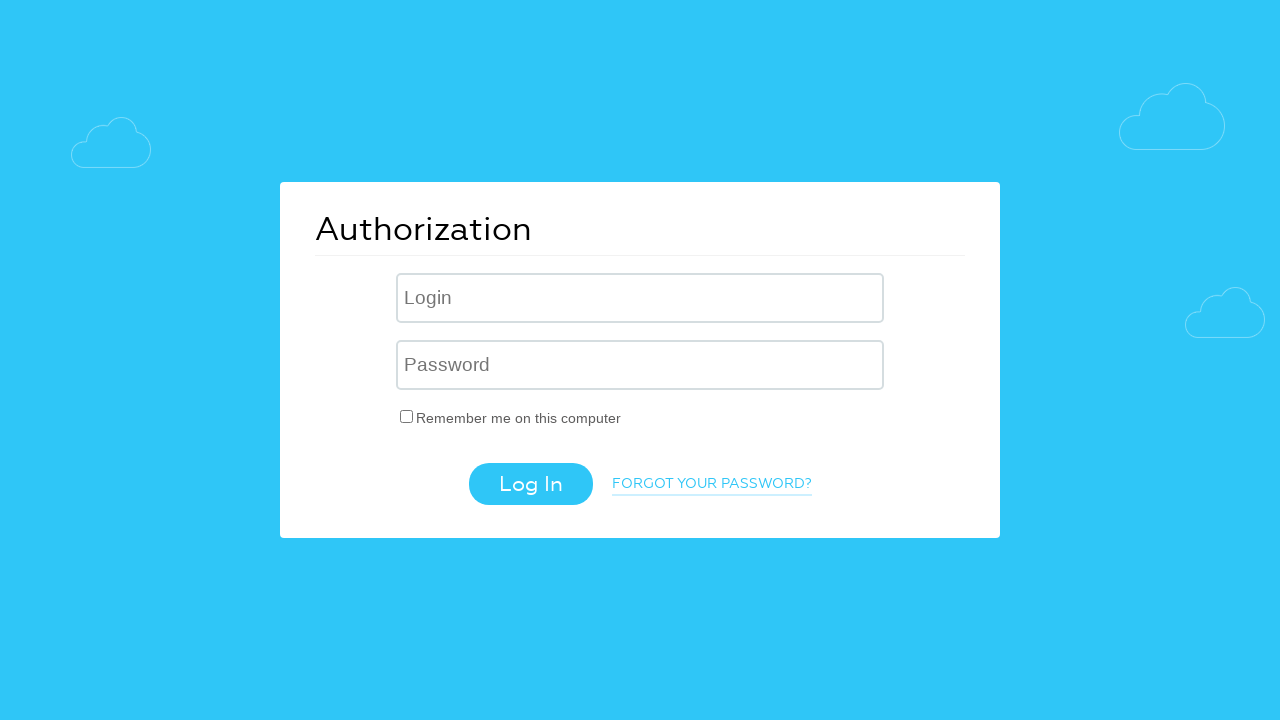

Retrieved text content from 'Remember me' label
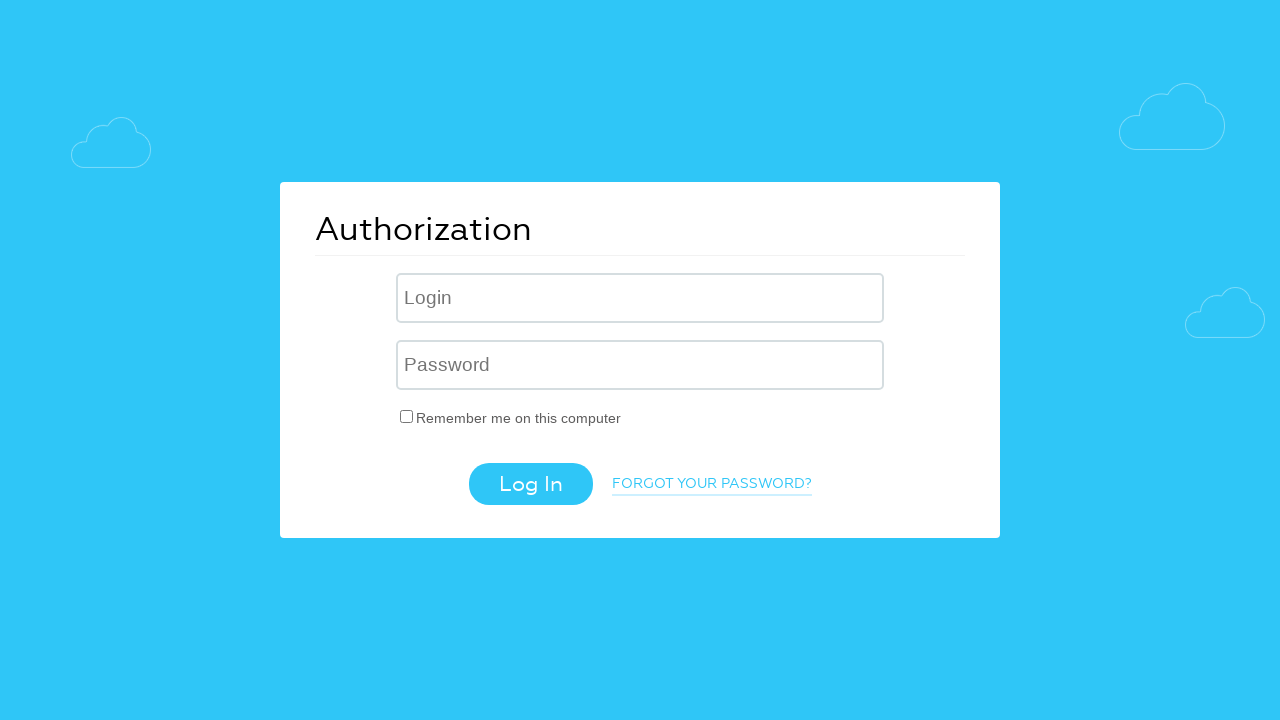

Verified 'Remember me' label text matches expected value
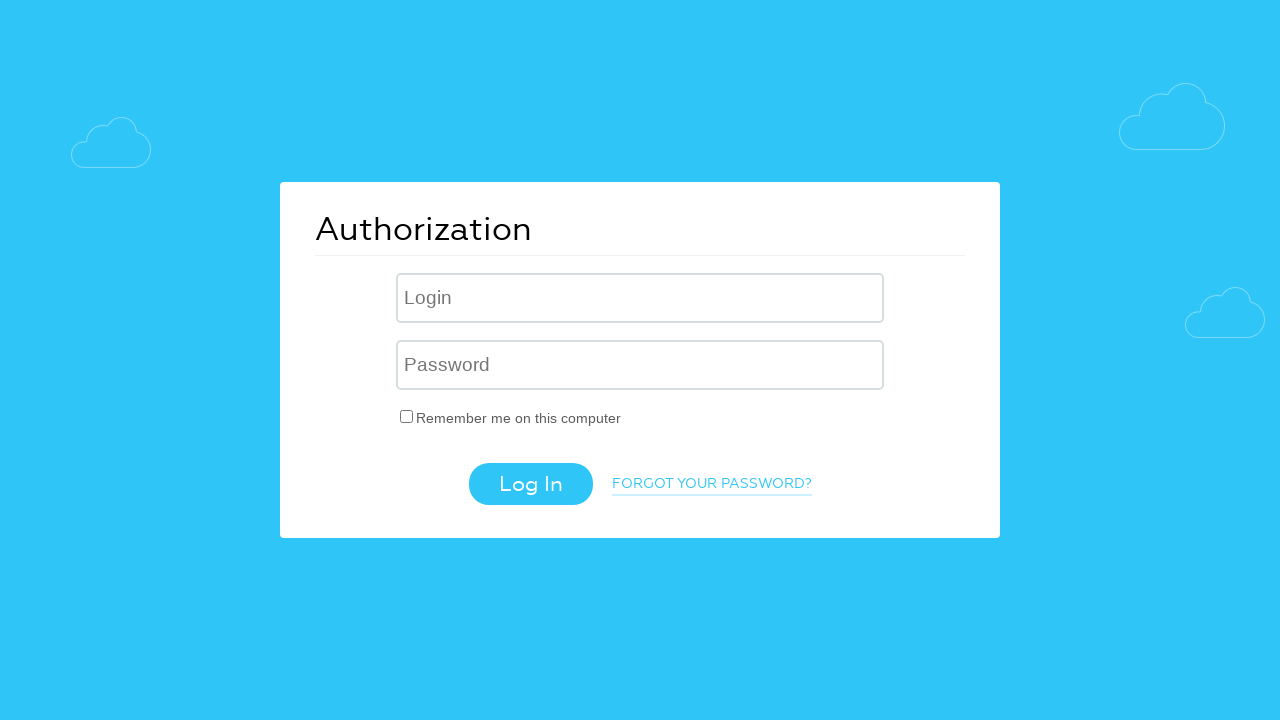

Retrieved text content from 'Forgot your password?' link
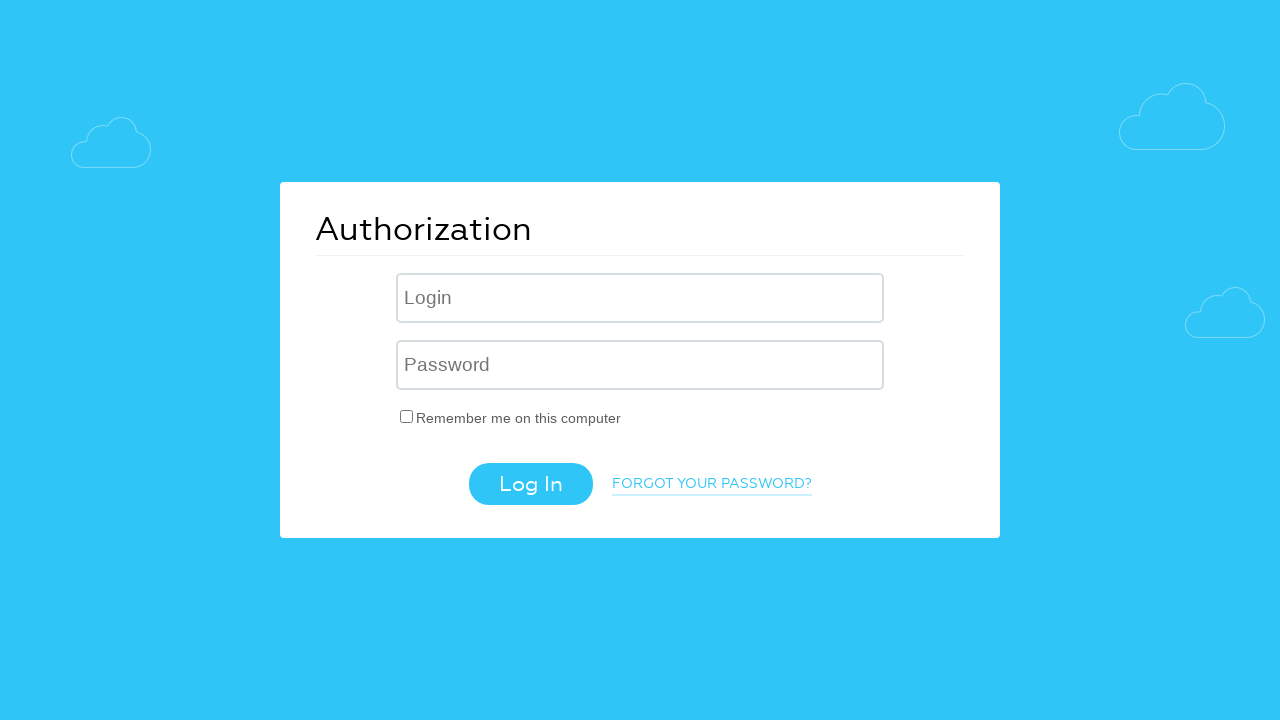

Verified 'Forgot your password?' link text matches expected value
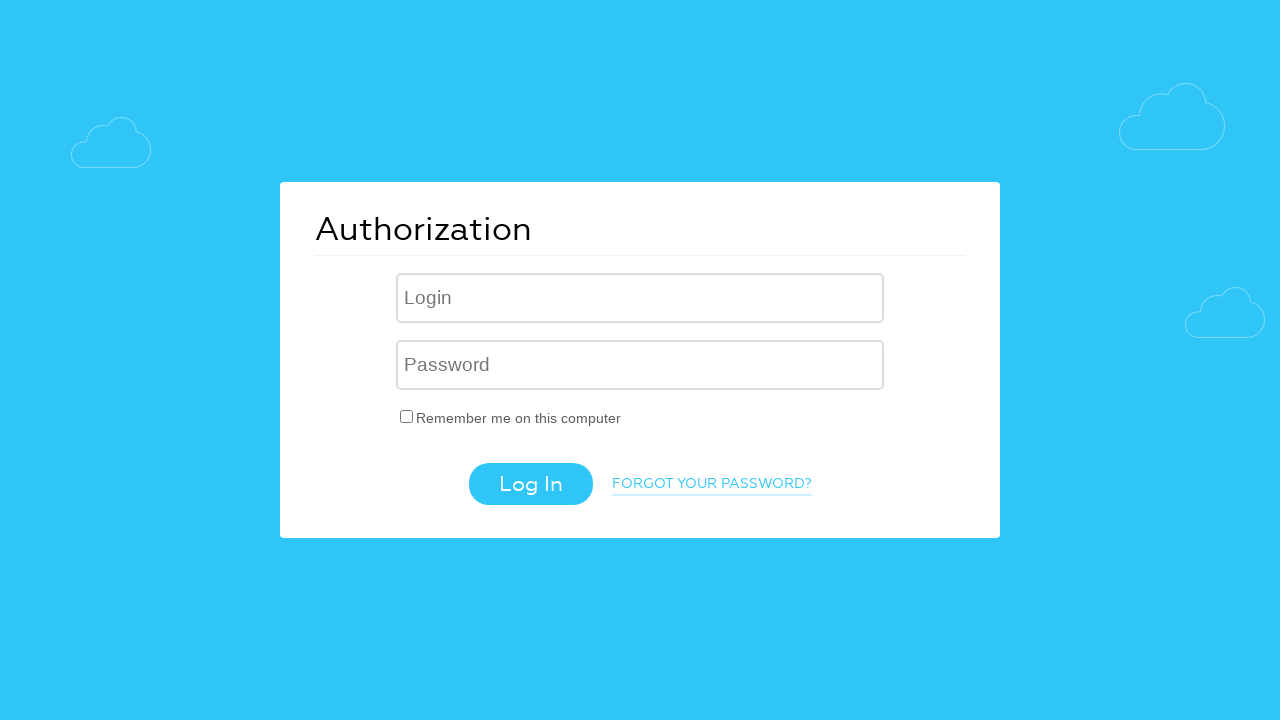

Retrieved href attribute from 'Forgot your password?' link
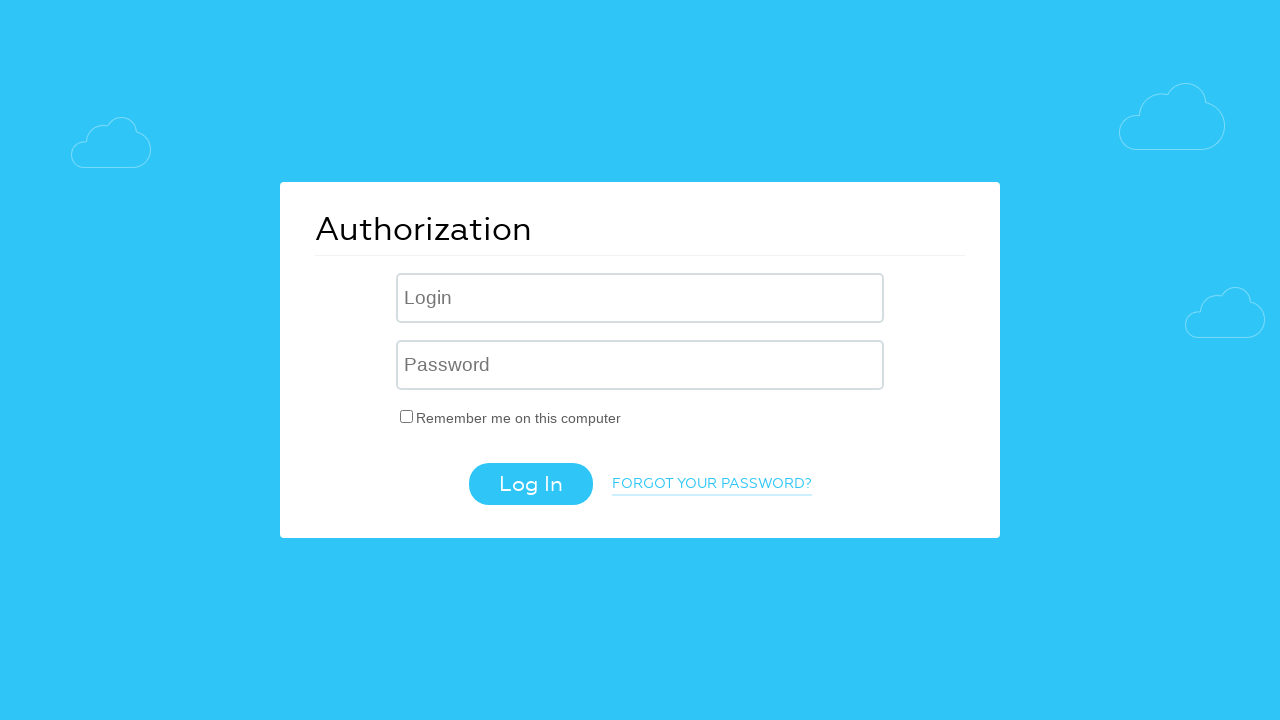

Verified href attribute contains 'forgot_password=yes' parameter
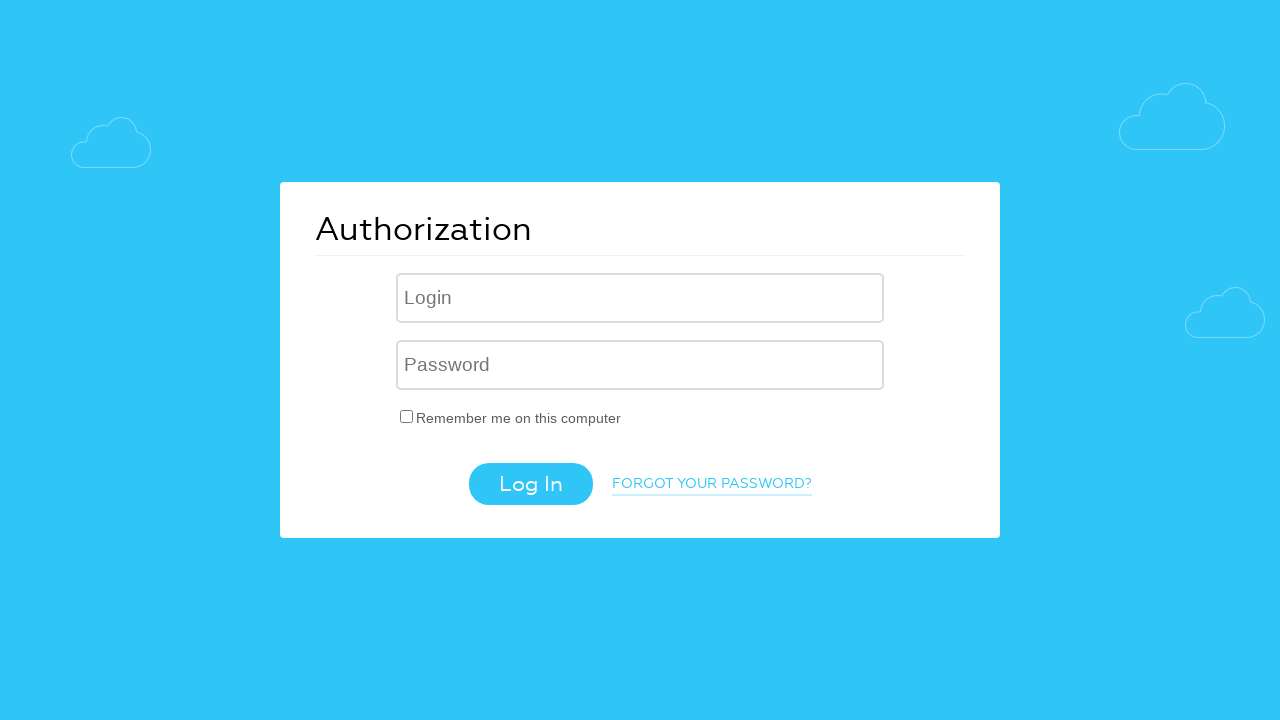

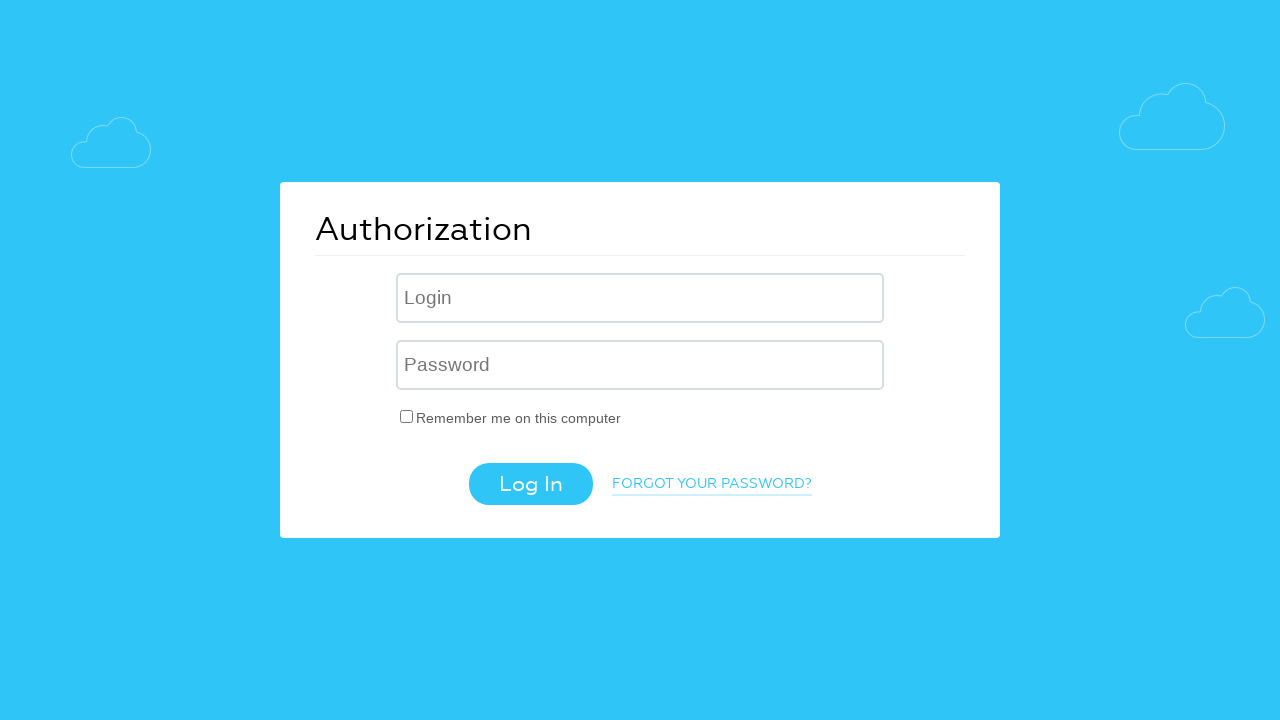